Tests a text box form by filling in user name, email, current address, and permanent address fields on the DemoQA practice site

Starting URL: https://demoqa.com/text-box

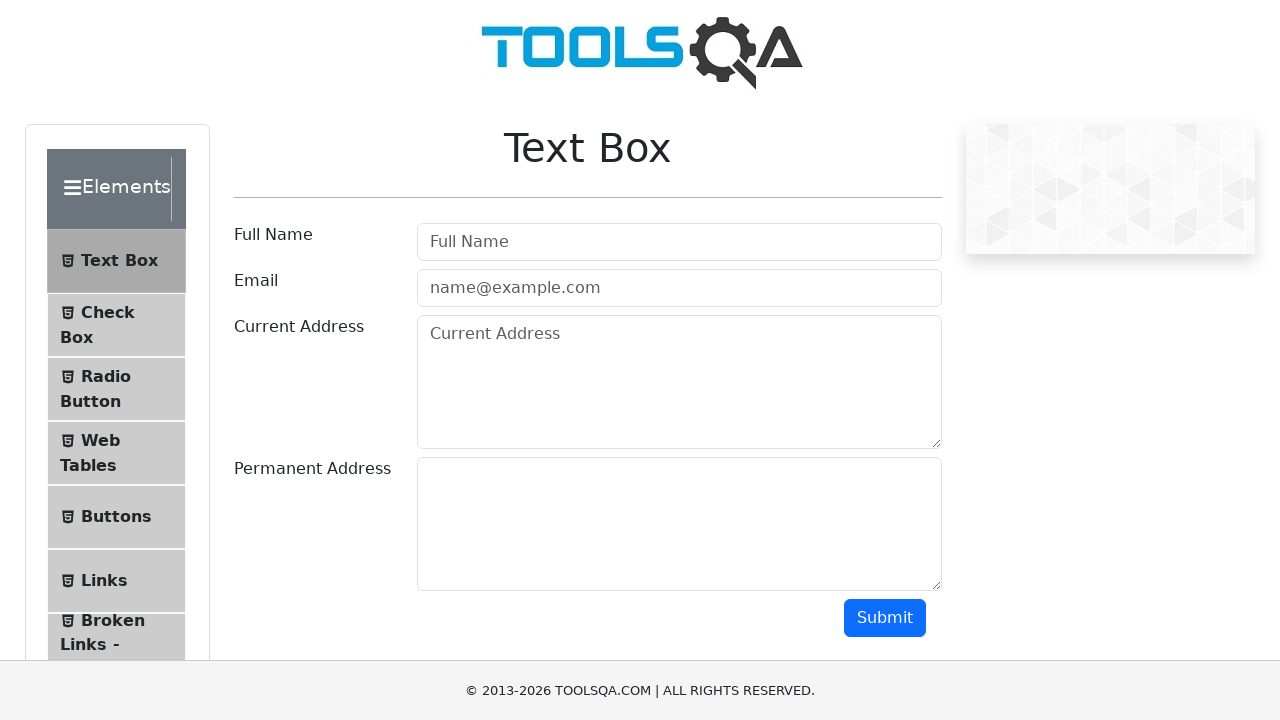

Filled in user name field with 'johndoe87' on #userName
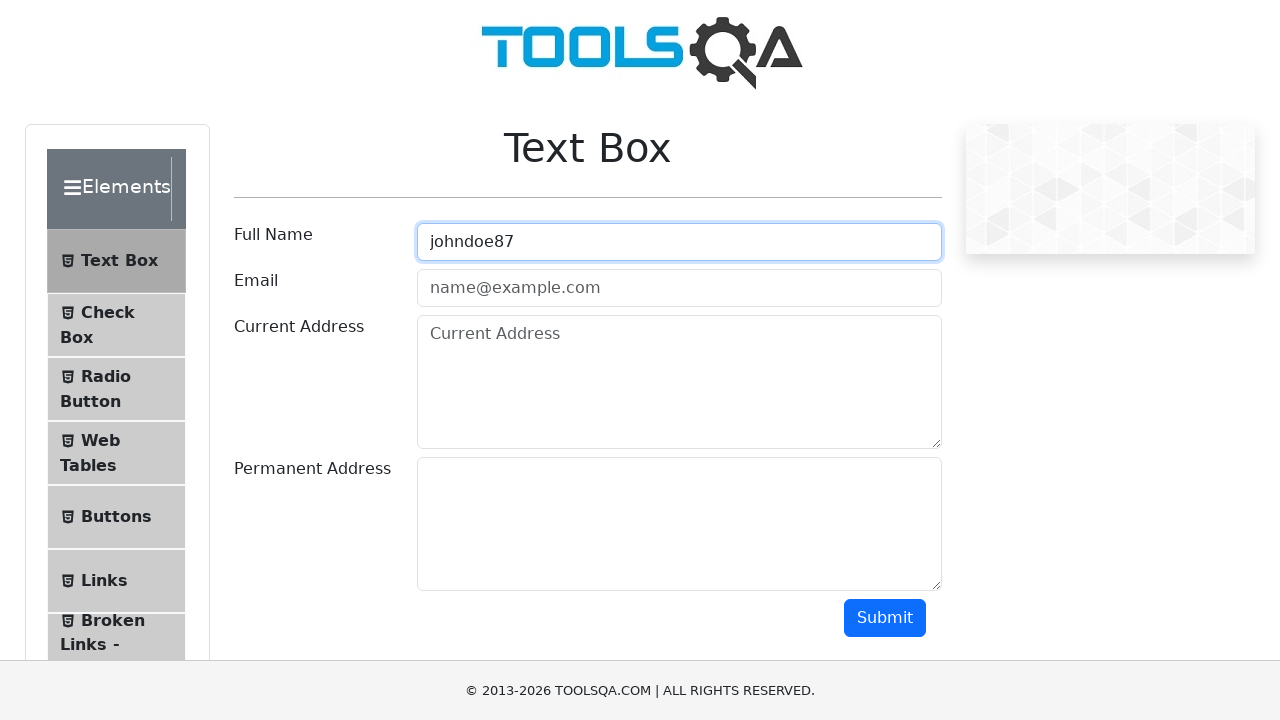

Filled in email field with 'johndoe87@testmail.com' on #userEmail
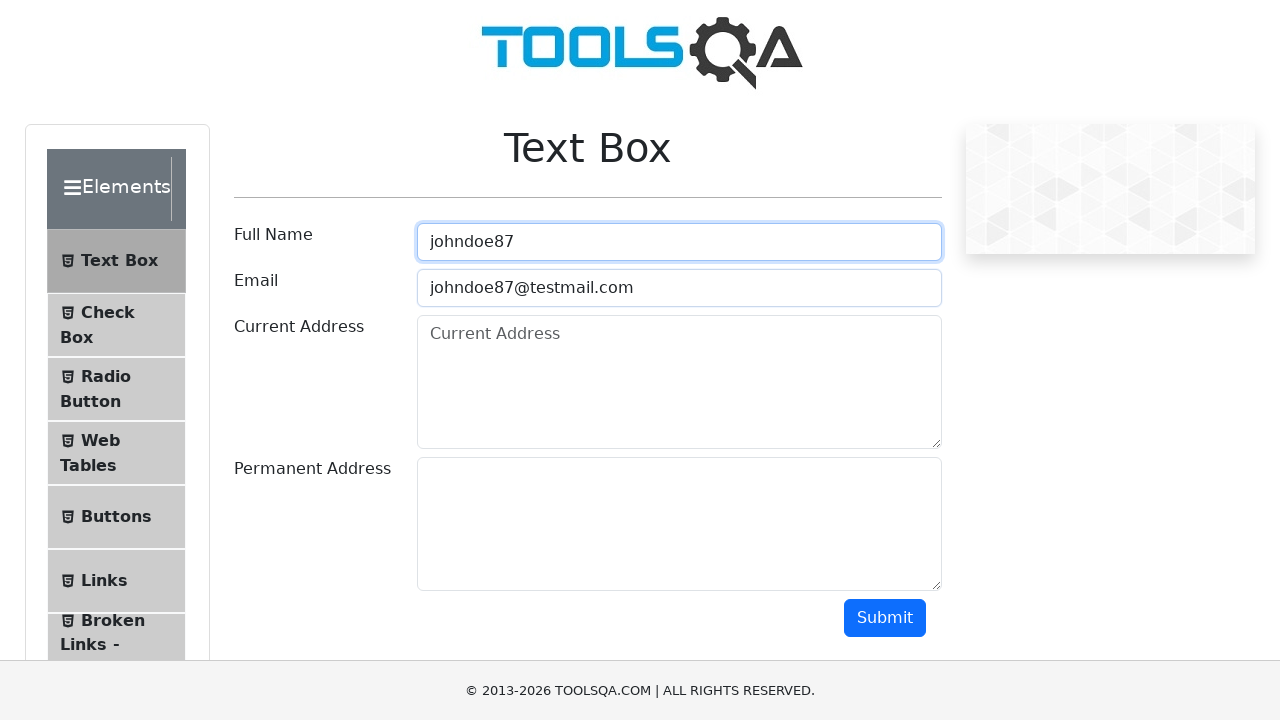

Filled in current address field with '123 Main Street, Apartment 5B, New York' on #currentAddress
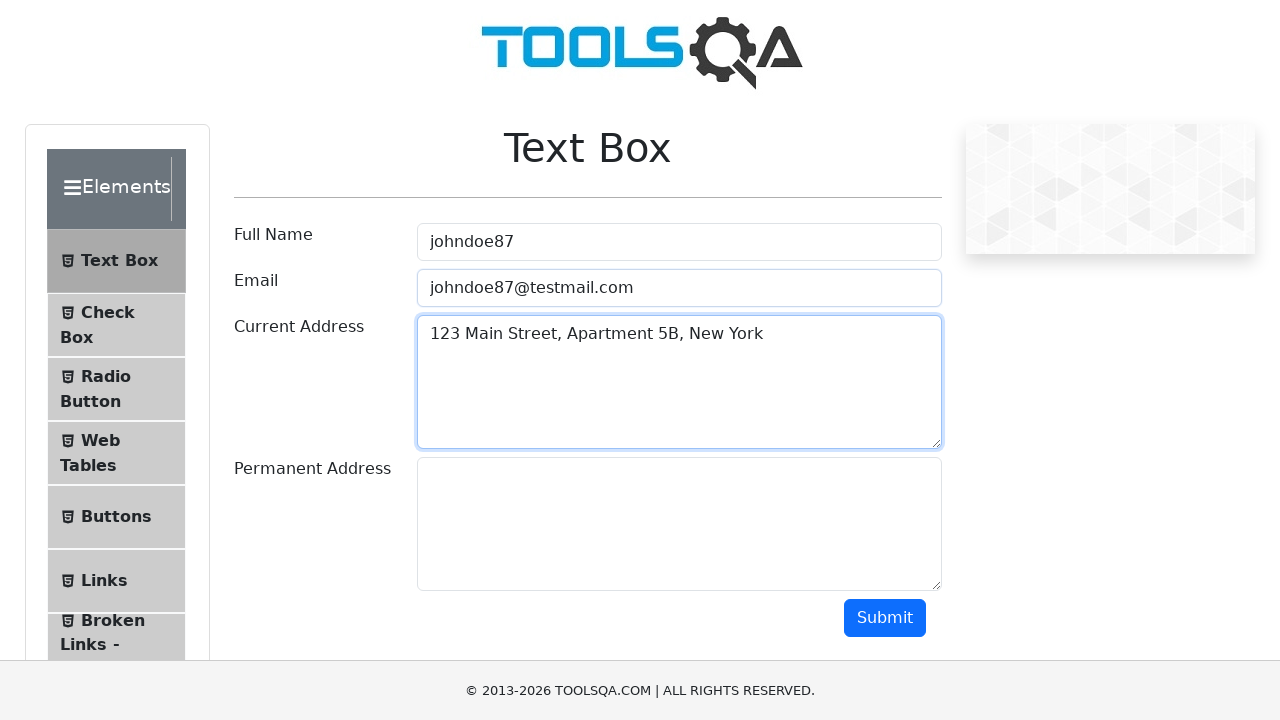

Filled in permanent address field with '456 Oak Avenue, Boston, MA 02101' on #permanentAddress
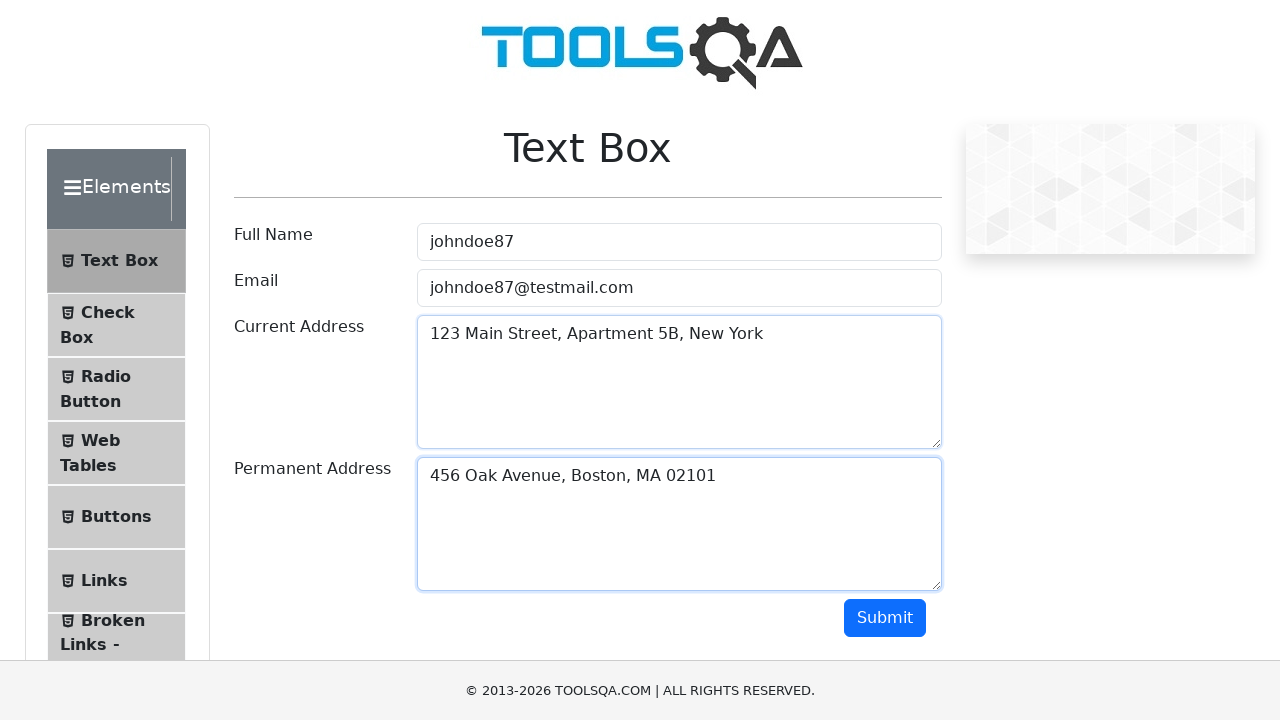

Verified user name label is visible
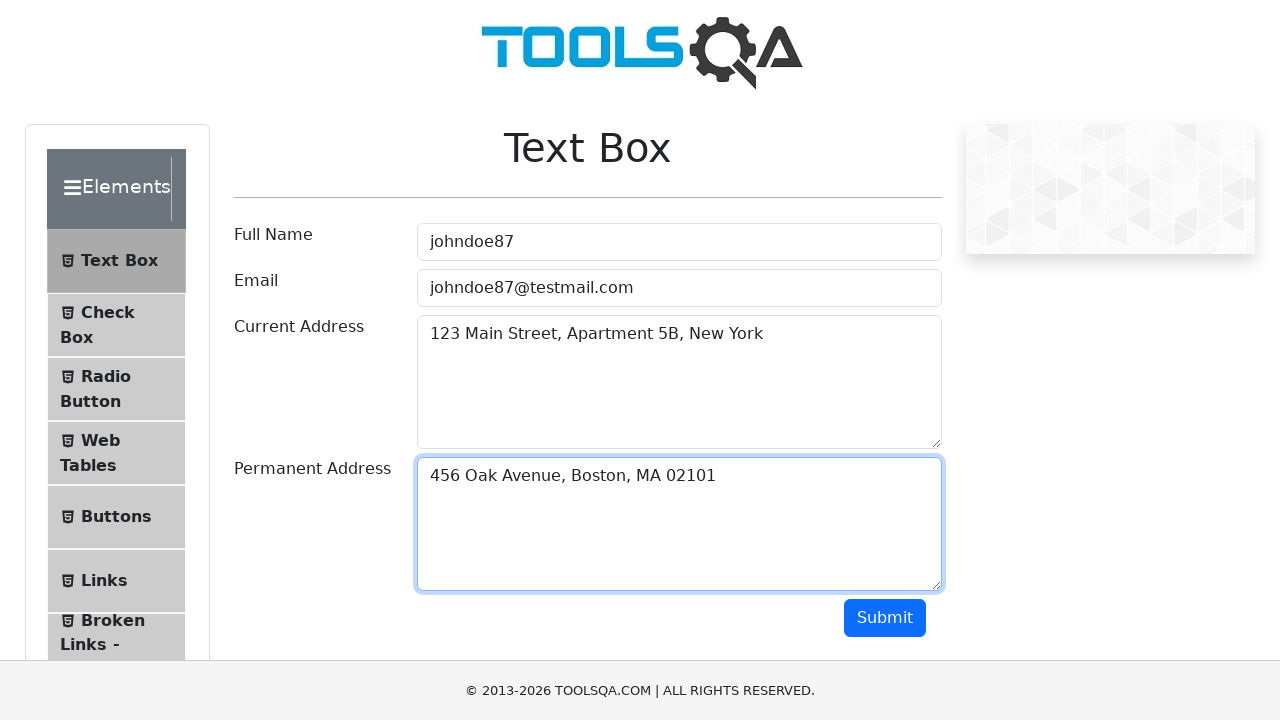

Verified email label is visible
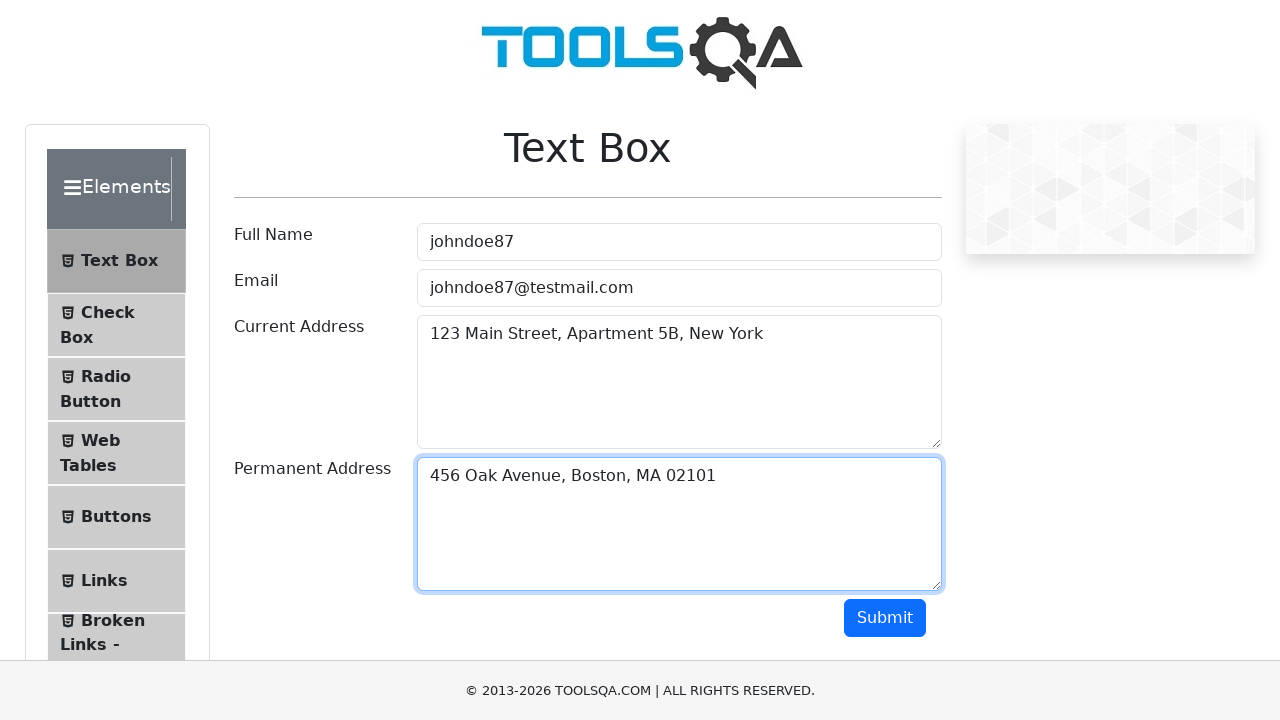

Verified current address label is visible
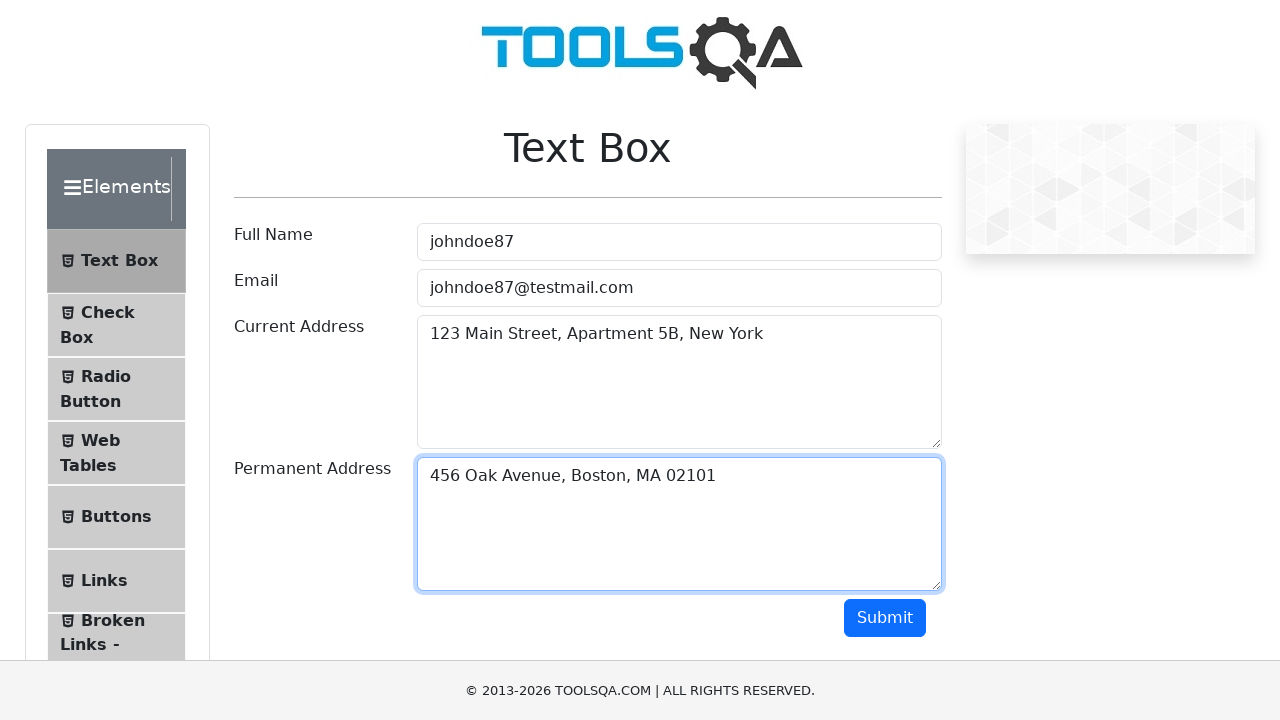

Verified permanent address label is visible
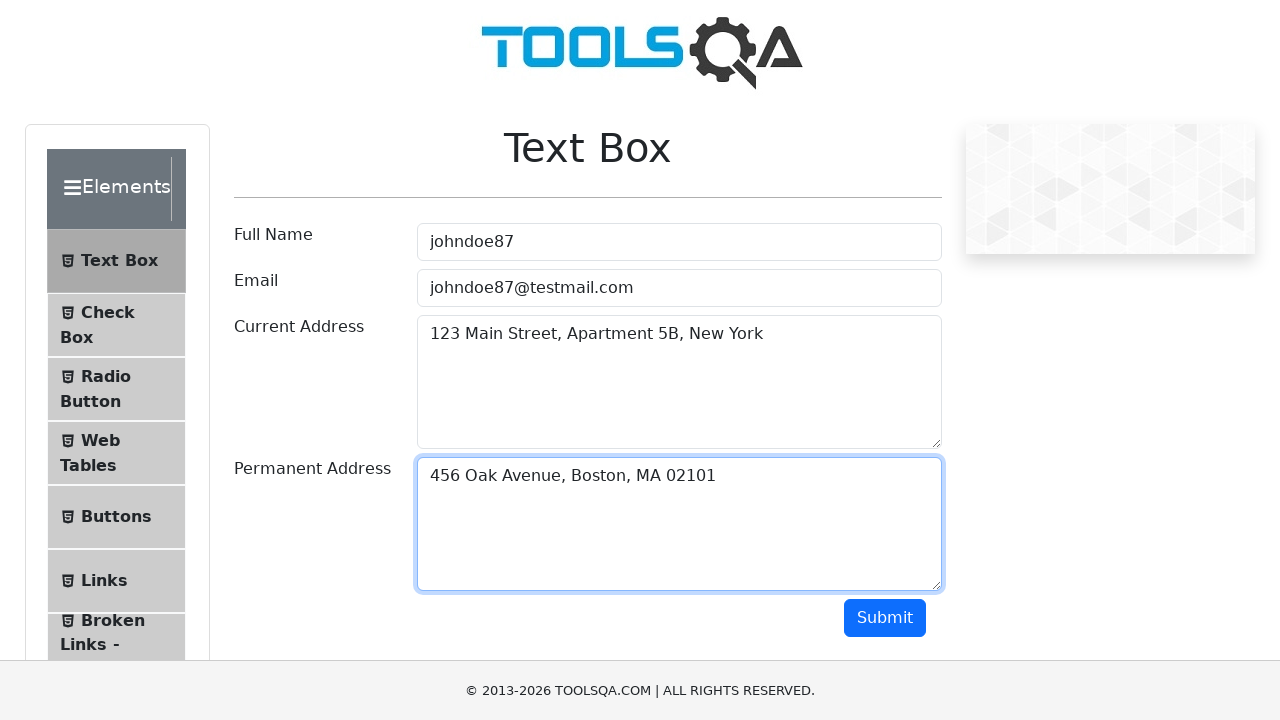

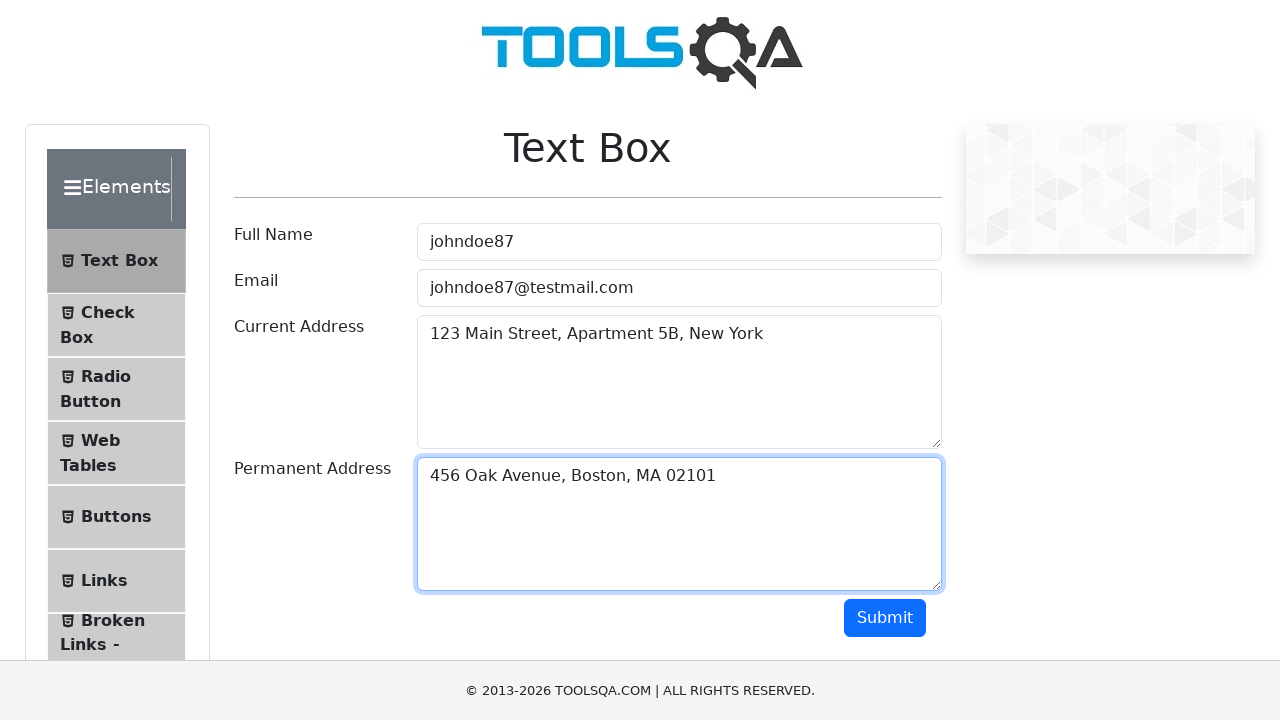